Verifies that the h2 text on the login page displays "Login Page"

Starting URL: https://the-internet.herokuapp.com/

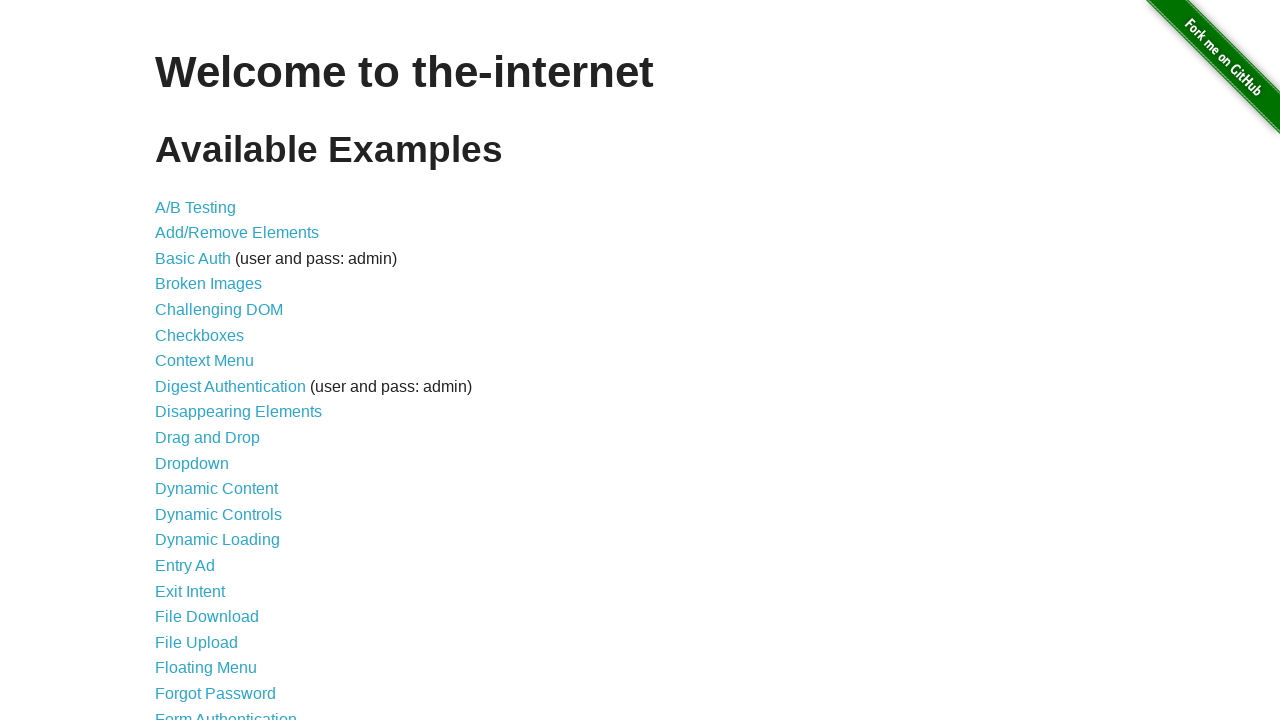

Clicked on authentication page link at (226, 712) on xpath=/html/body/div[2]/div/ul/li[21]/a
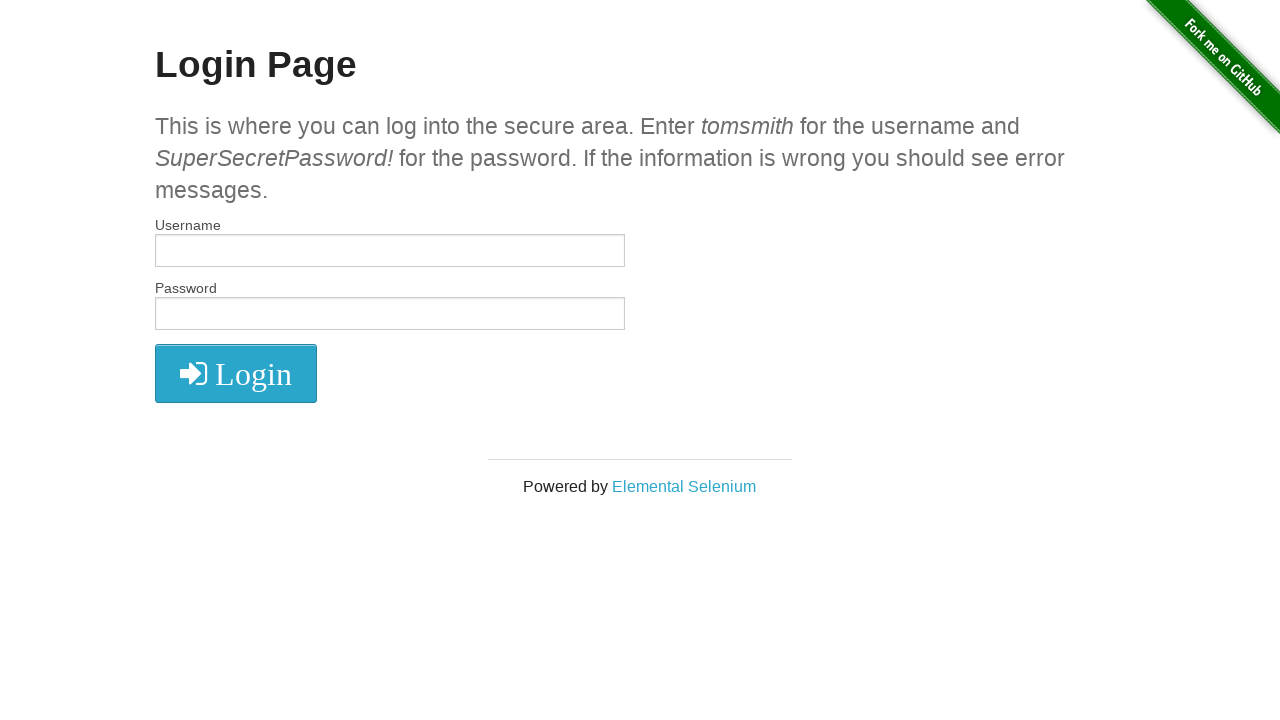

Located h2 element
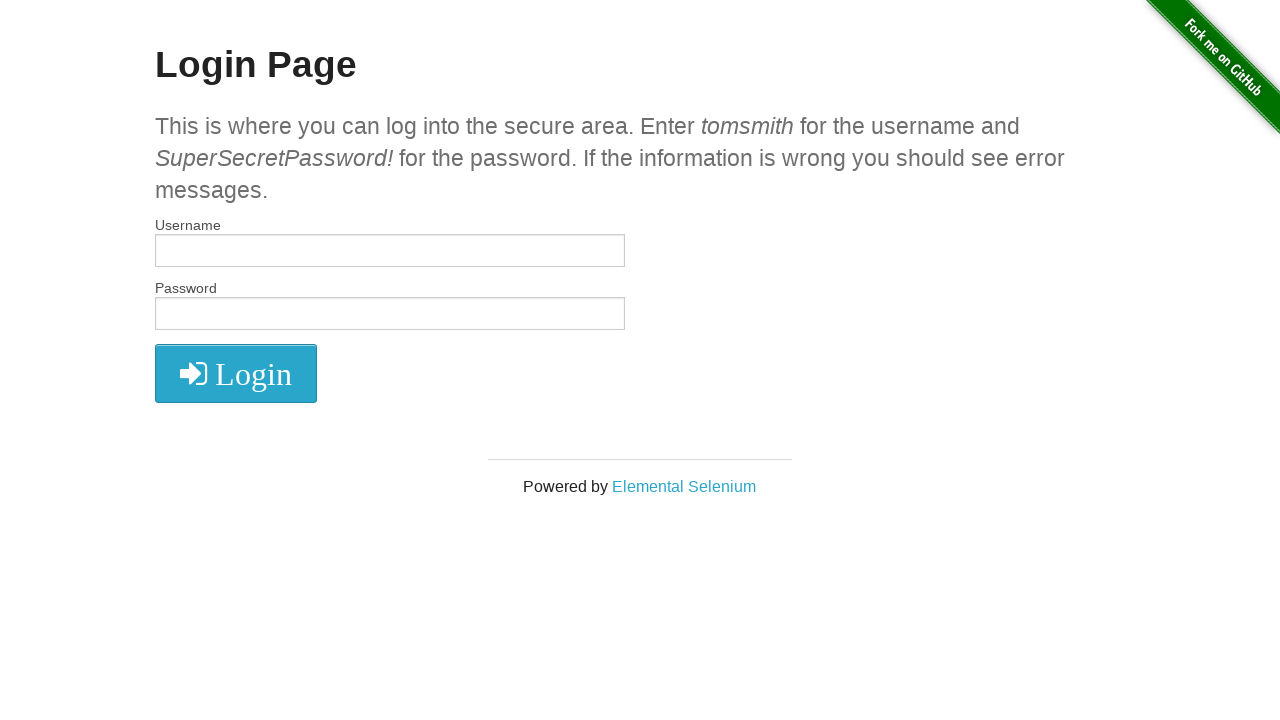

Verified h2 text displays 'Login Page'
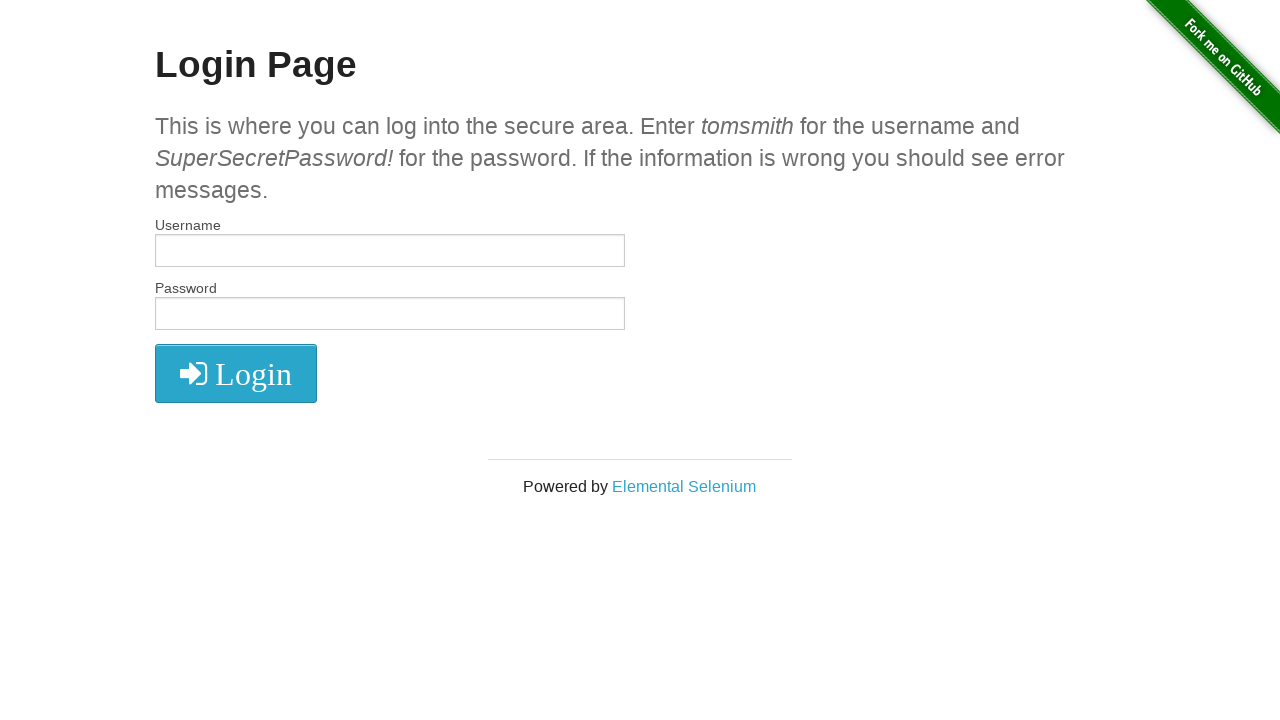

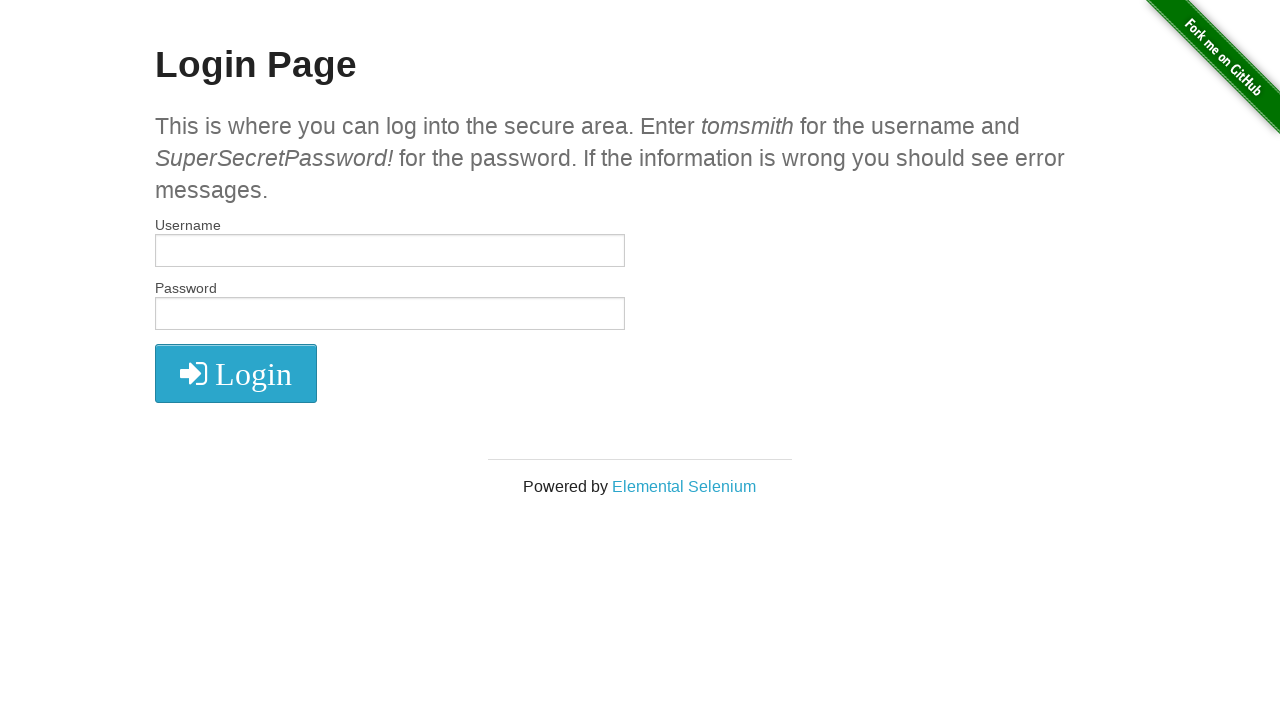